Tests modifying a readonly date input field on the 12306 Chinese railway booking website by using JavaScript to remove the readonly attribute and set a travel date.

Starting URL: https://www.12306.cn/index/

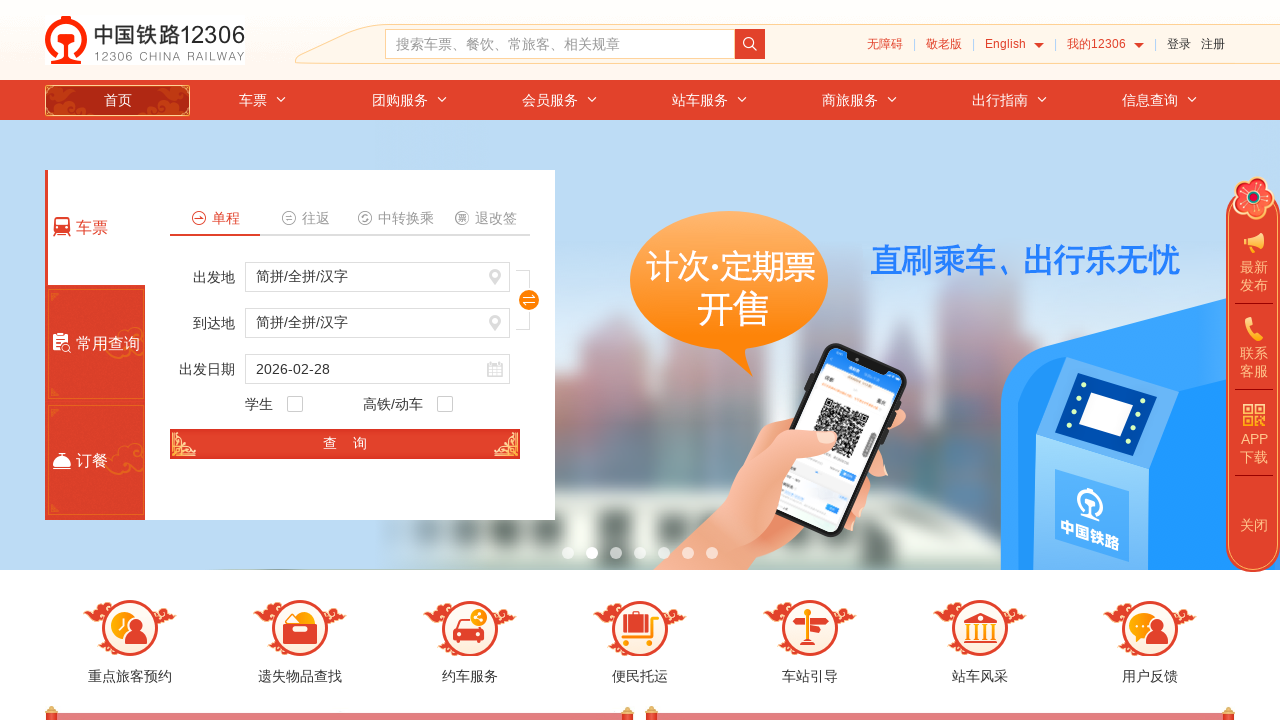

Waited for date input element #train_date to be present
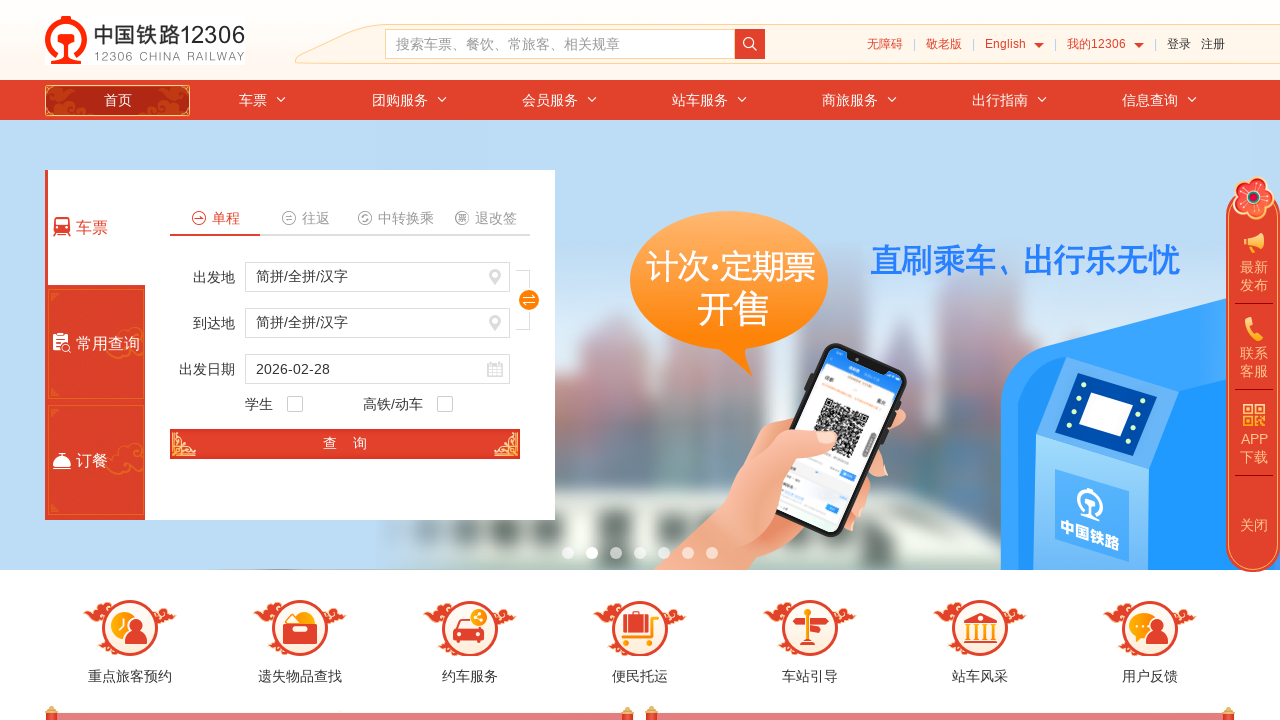

Executed JavaScript to remove readonly attribute from date field and set value to 2025-03-15
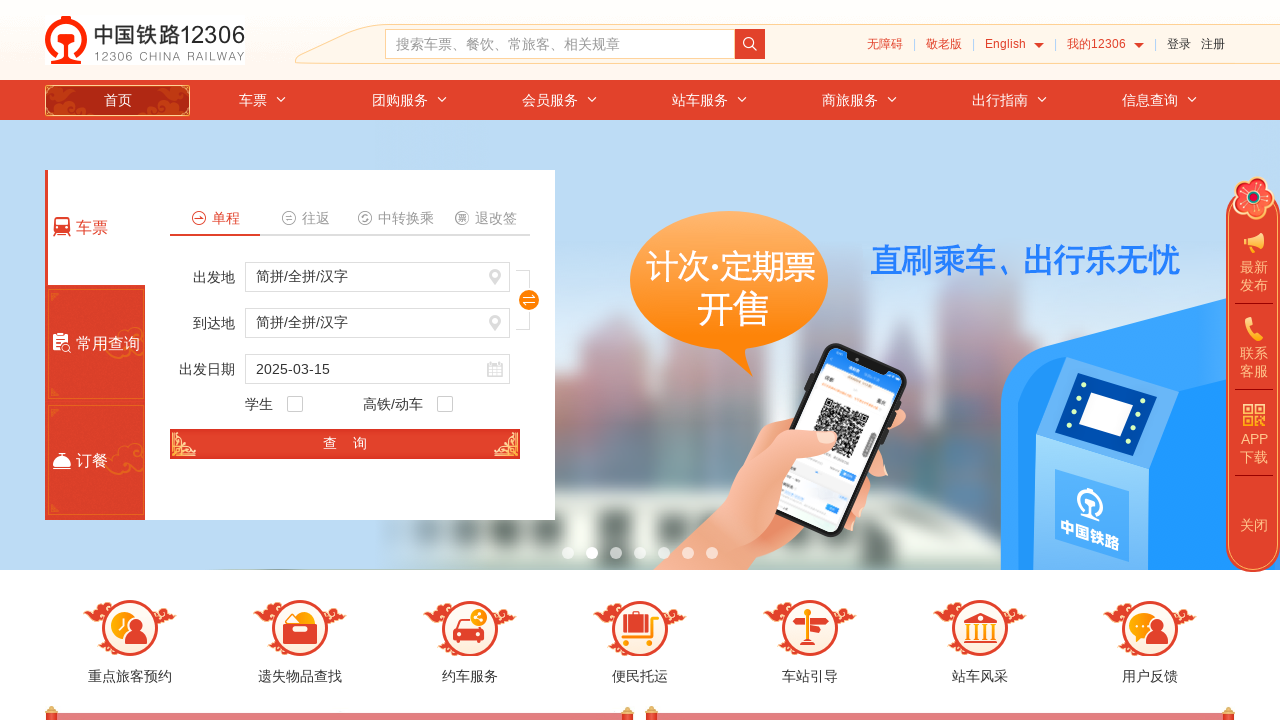

Waited 2 seconds to observe the date field change
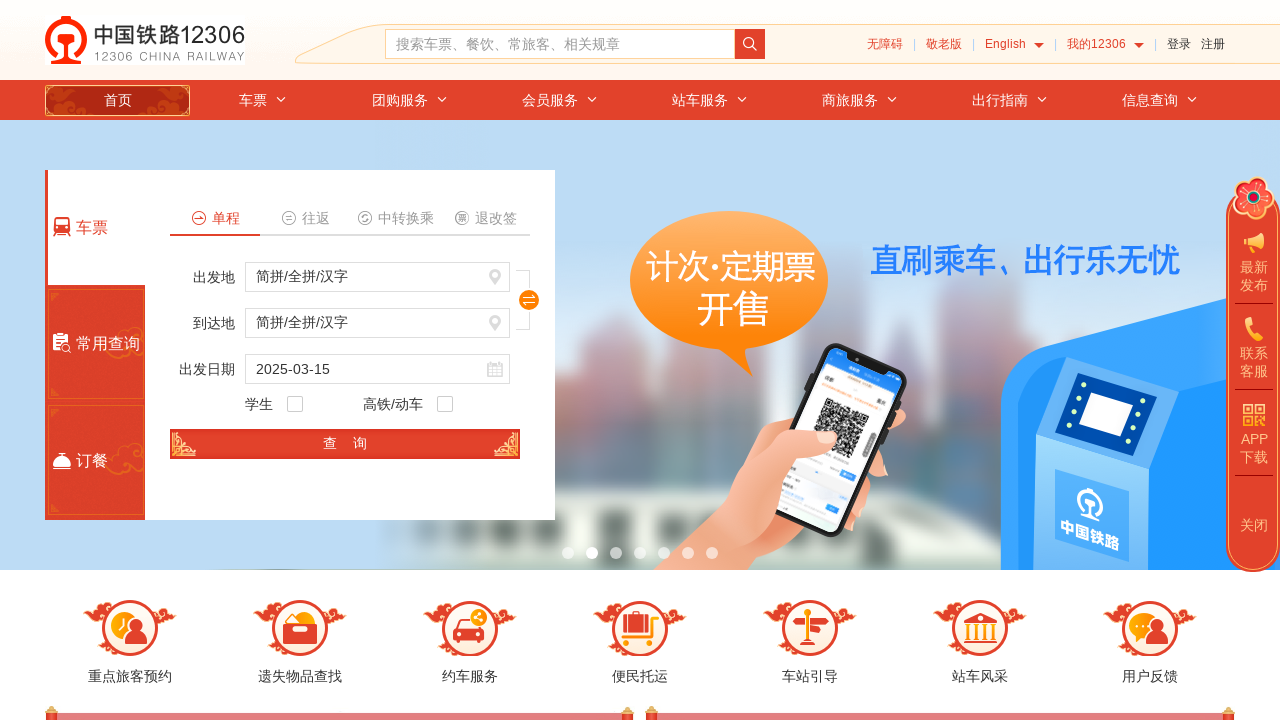

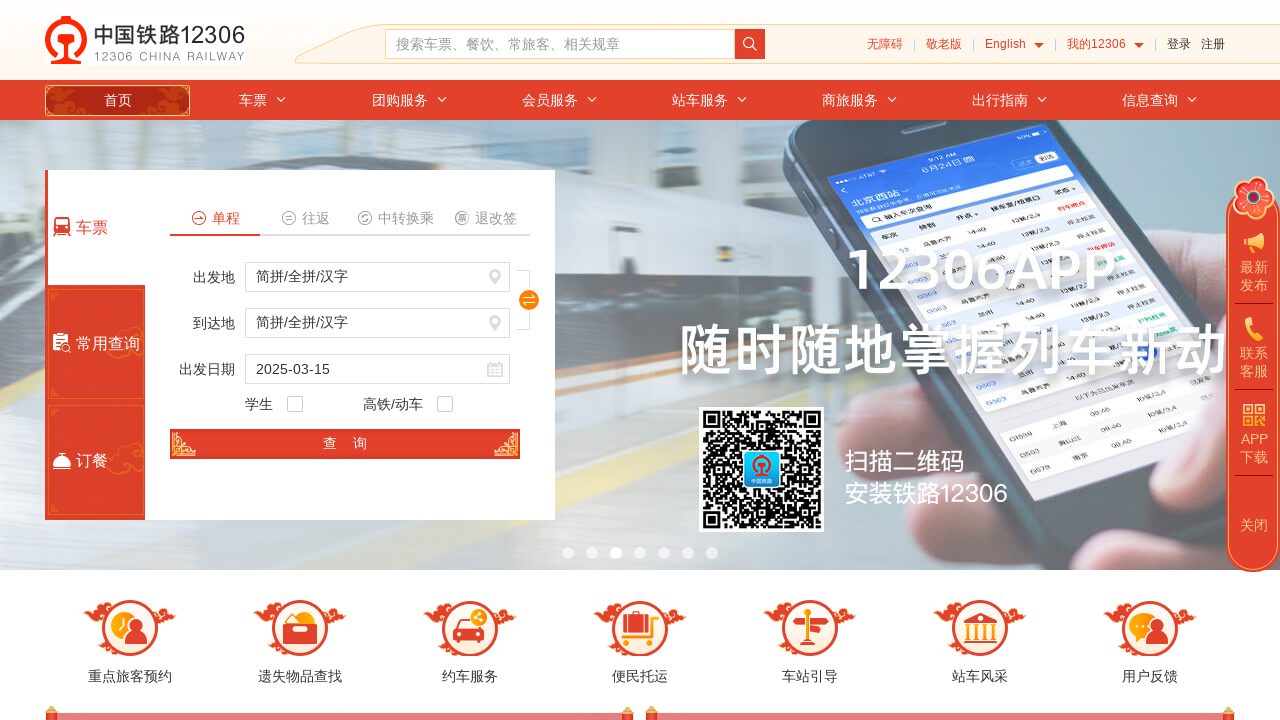